Tests drag and drop by offset functionality

Starting URL: https://crossbrowsertesting.github.io/drag-and-drop

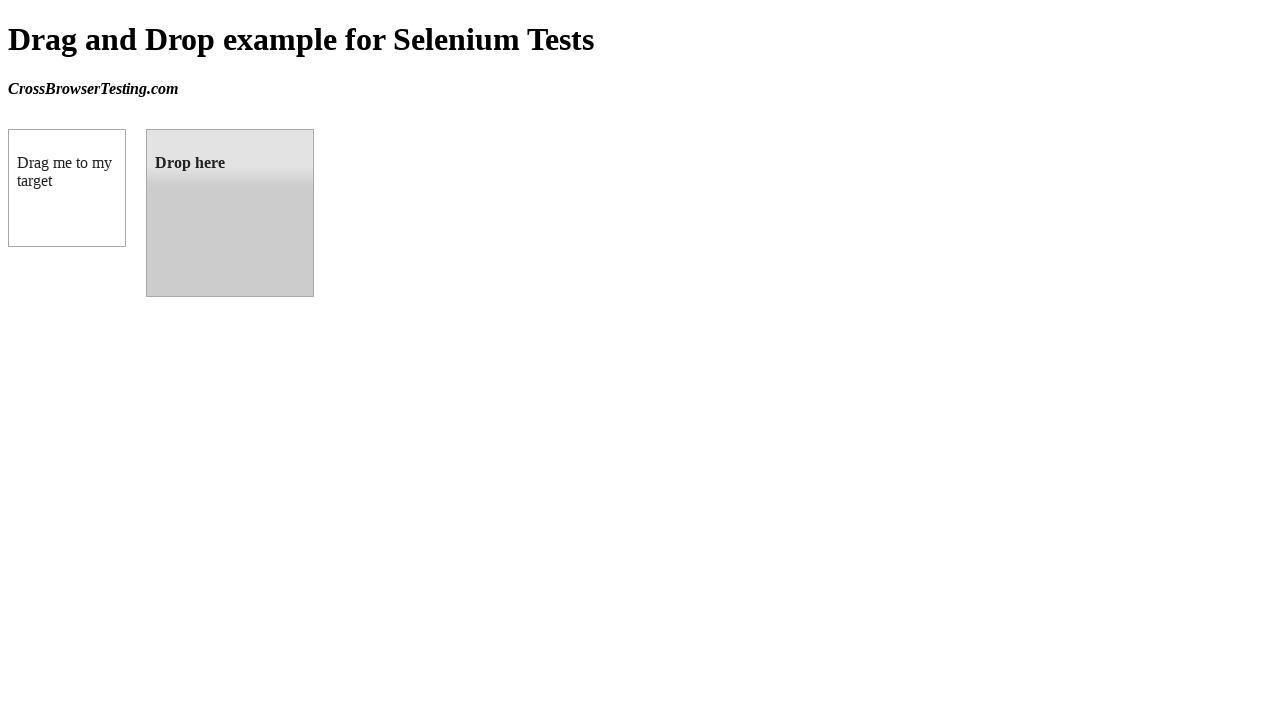

Waited for draggable element to be available
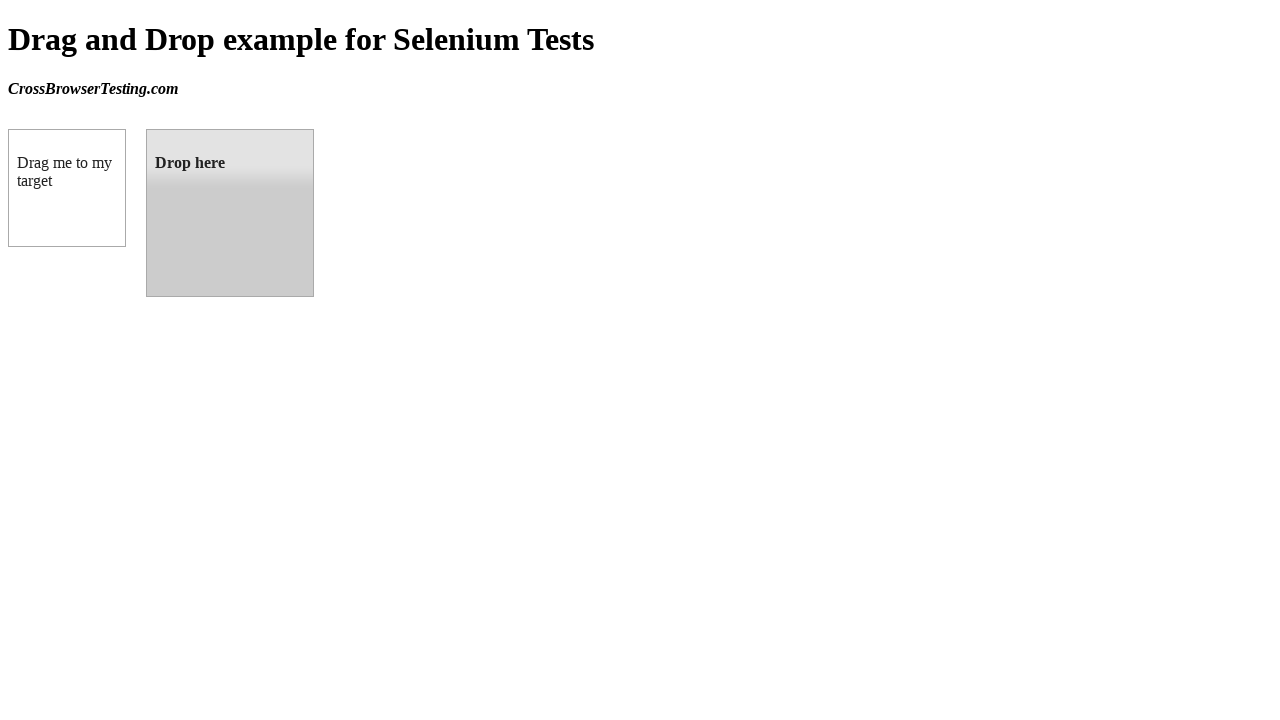

Waited for droppable element to be available
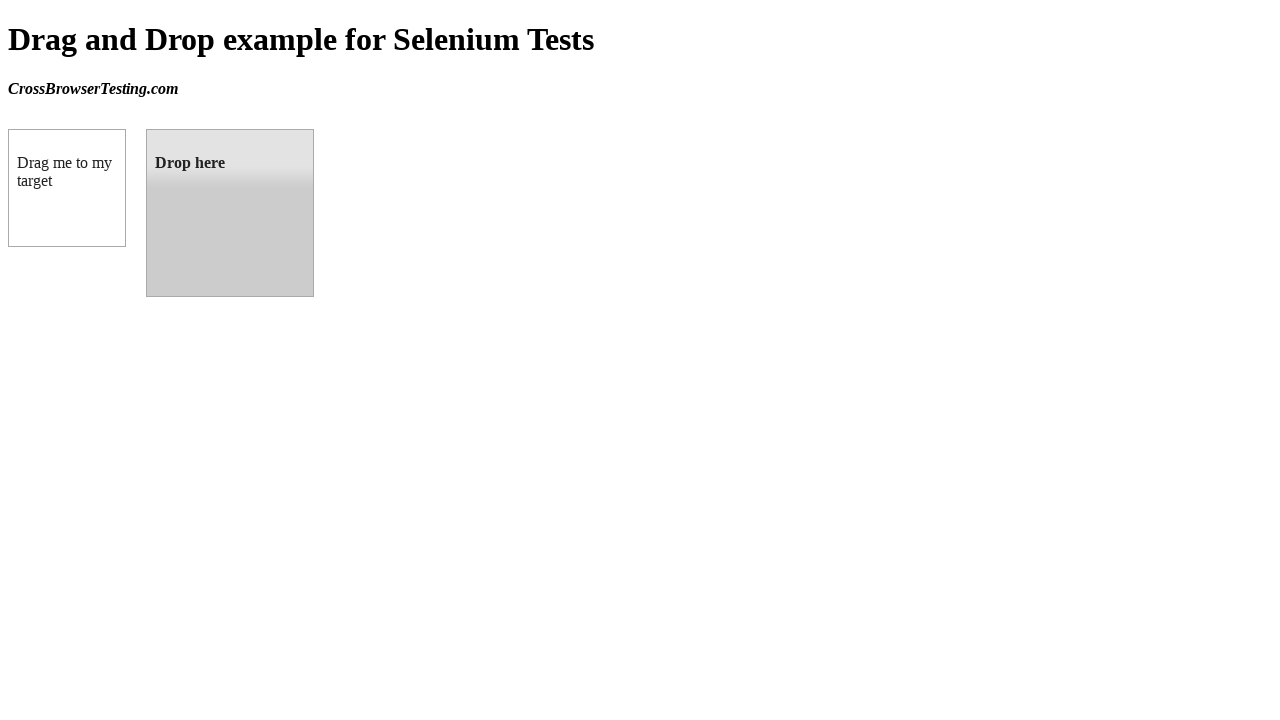

Retrieved bounding box of droppable element
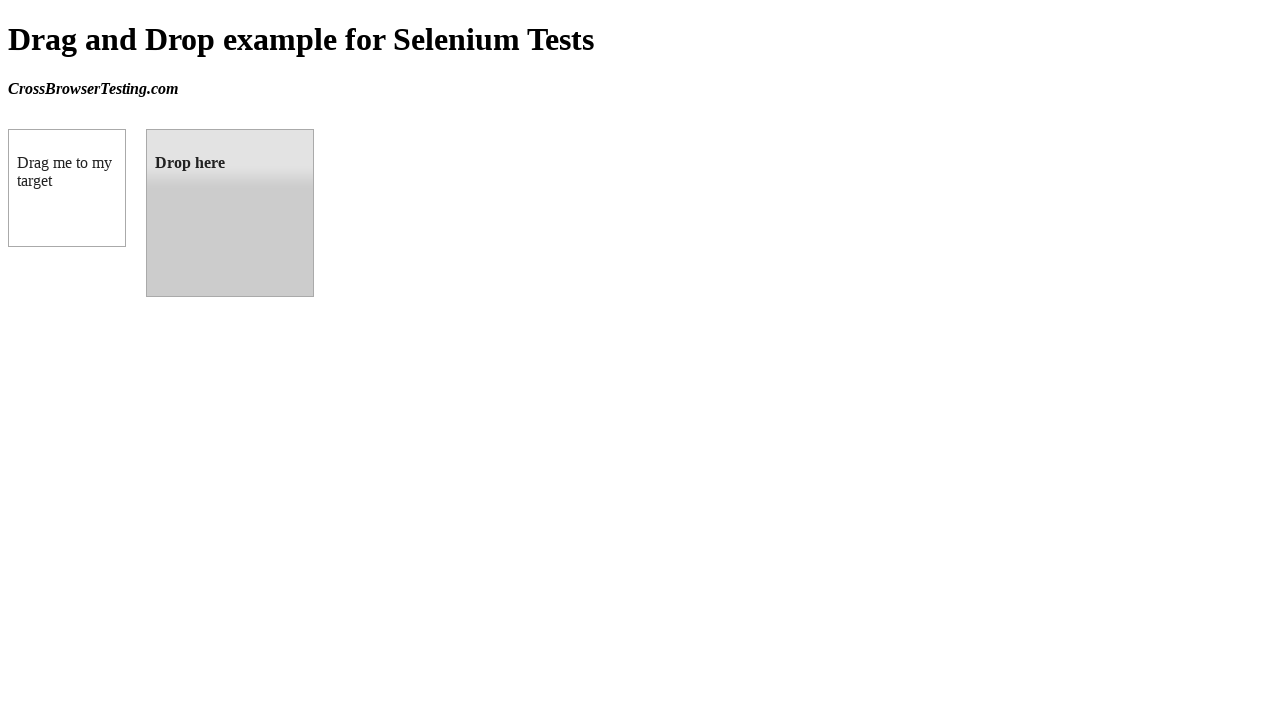

Performed drag and drop from source element to target element at (230, 213)
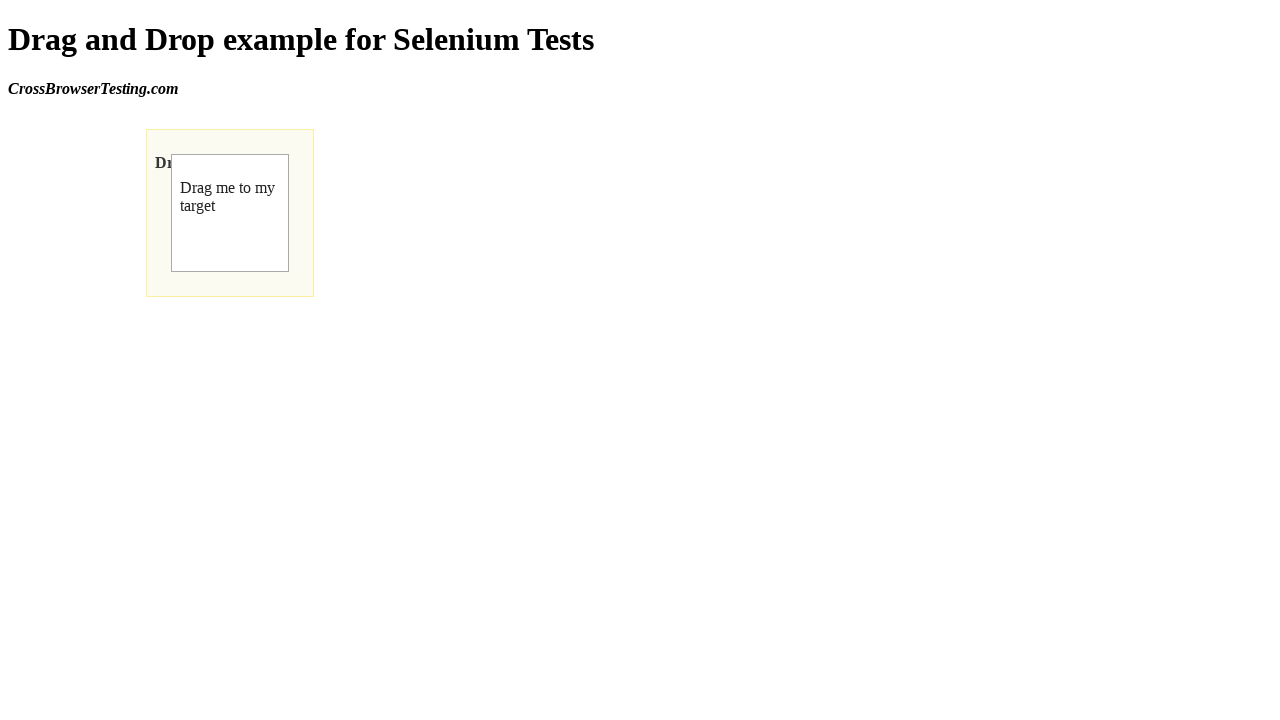

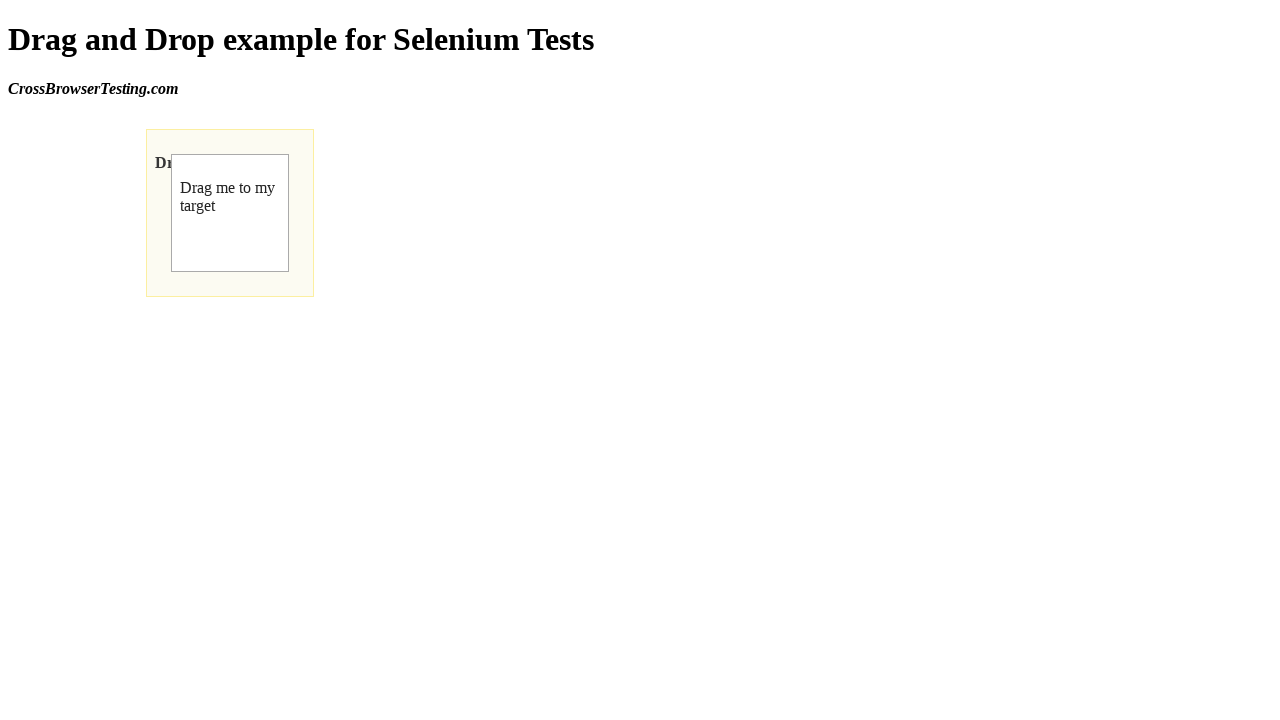